Tests multi-tab functionality by clicking links in a footer column to open them in new tabs using Ctrl+Enter, then iterates through all open windows/tabs.

Starting URL: http://qaclickacademy.com/practice.php

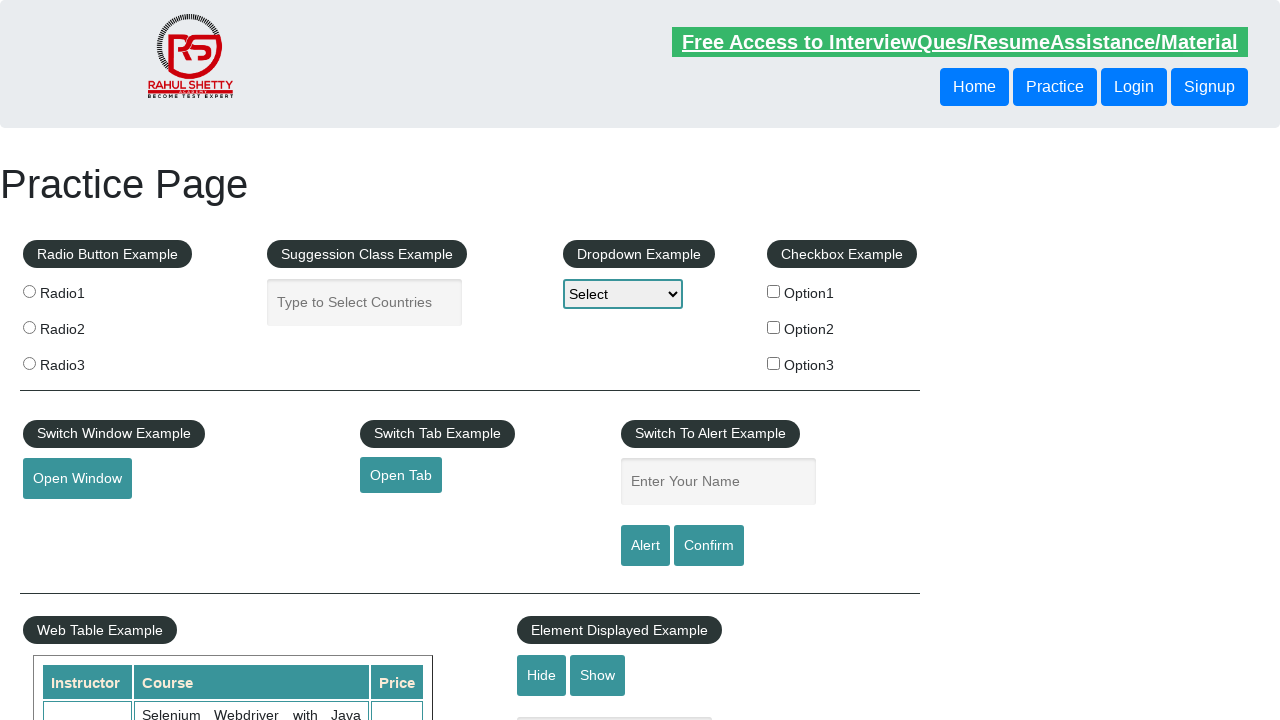

Waited for footer element #gf-BIG to load
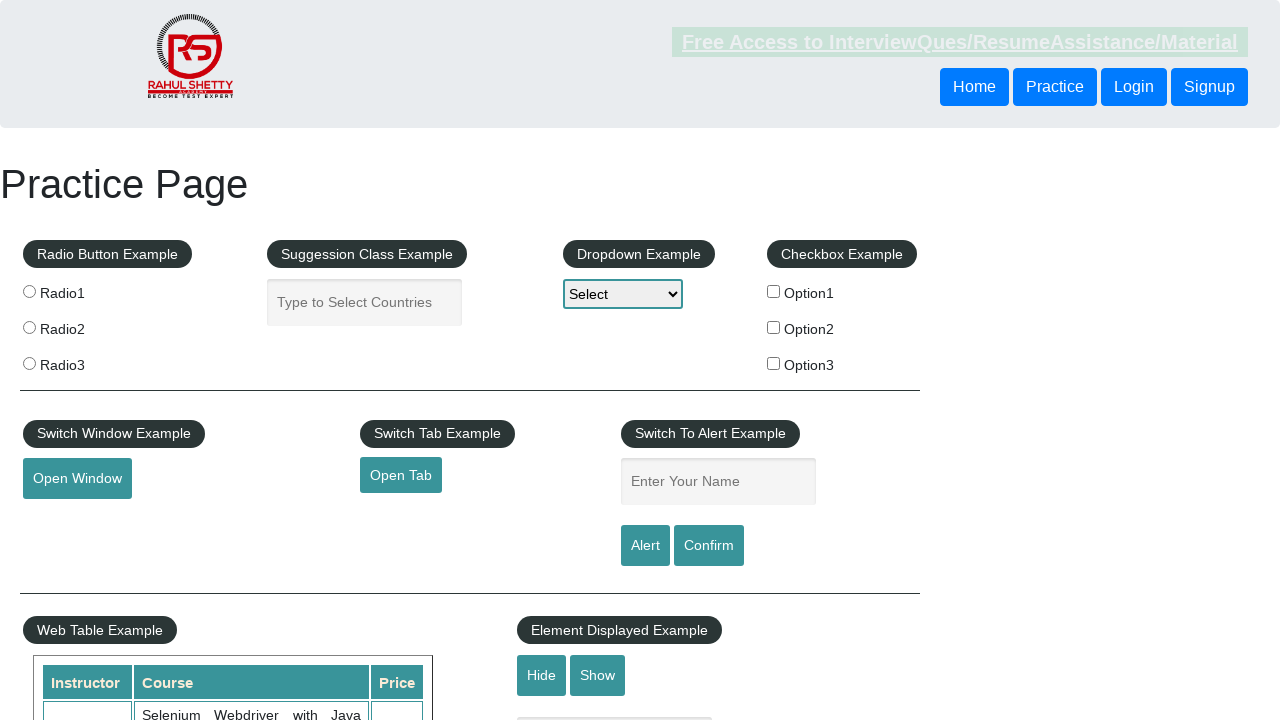

Located first column of links in footer table
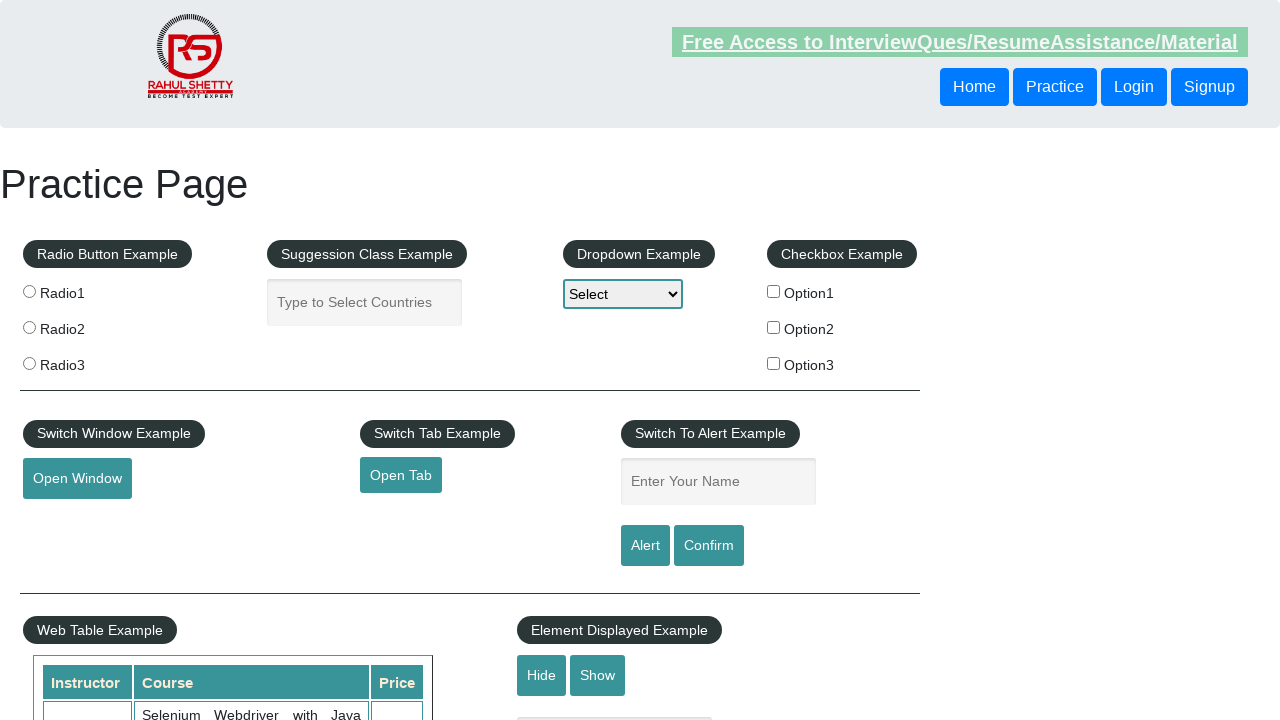

Found 5 links in footer column
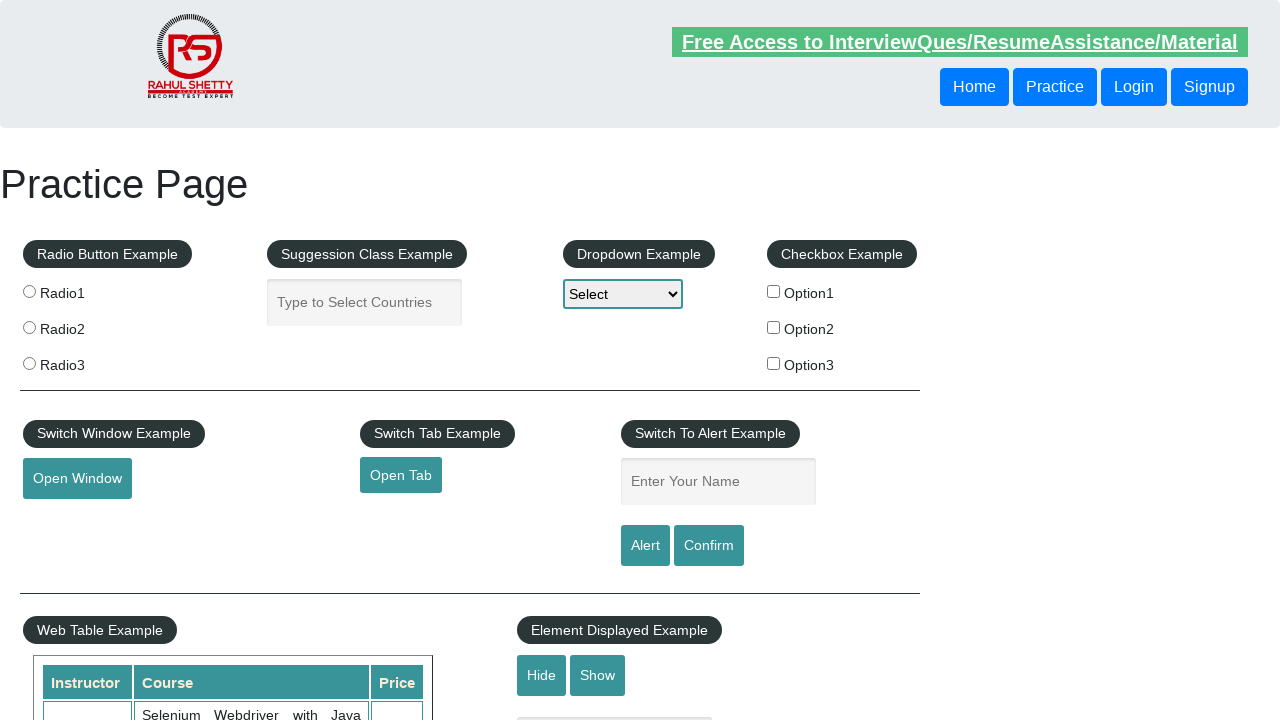

Clicked link 1 with Ctrl+Enter to open in new tab at (157, 482) on xpath=//table/tbody/tr/td[1]/ul >> a >> nth=0
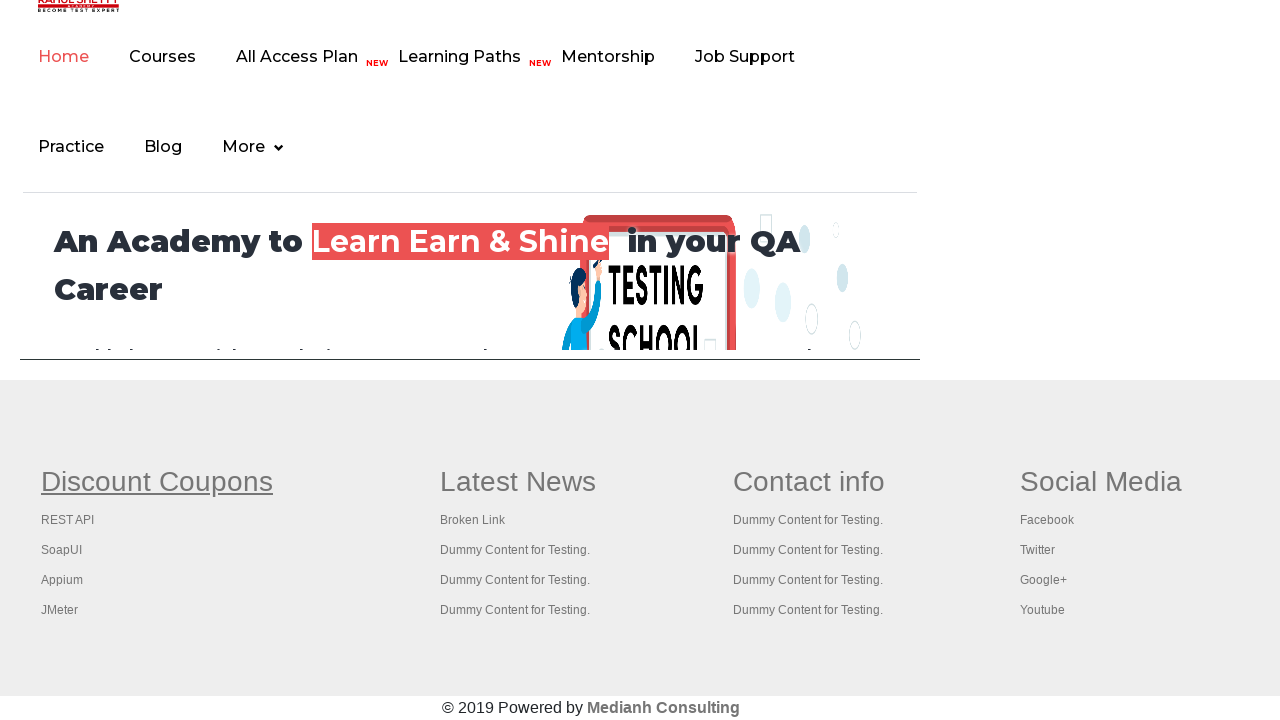

Waited 2 seconds for new tab to open
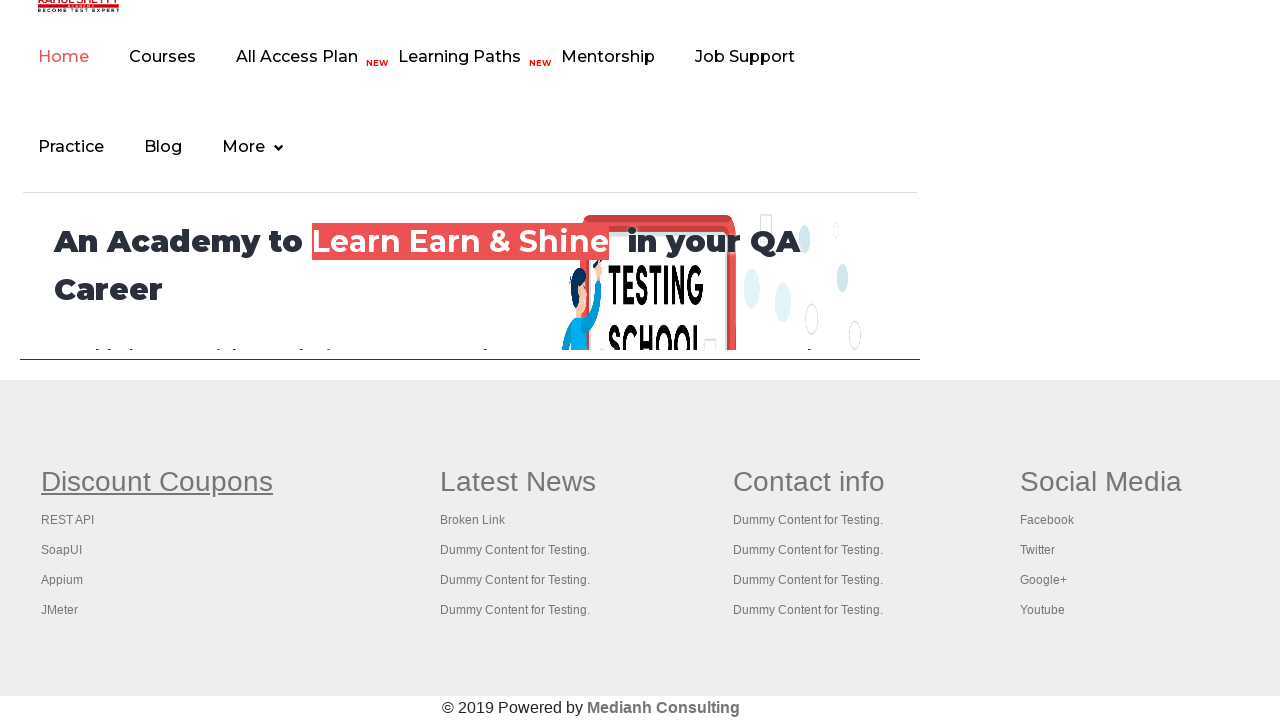

Clicked link 2 with Ctrl+Enter to open in new tab at (68, 520) on xpath=//table/tbody/tr/td[1]/ul >> a >> nth=1
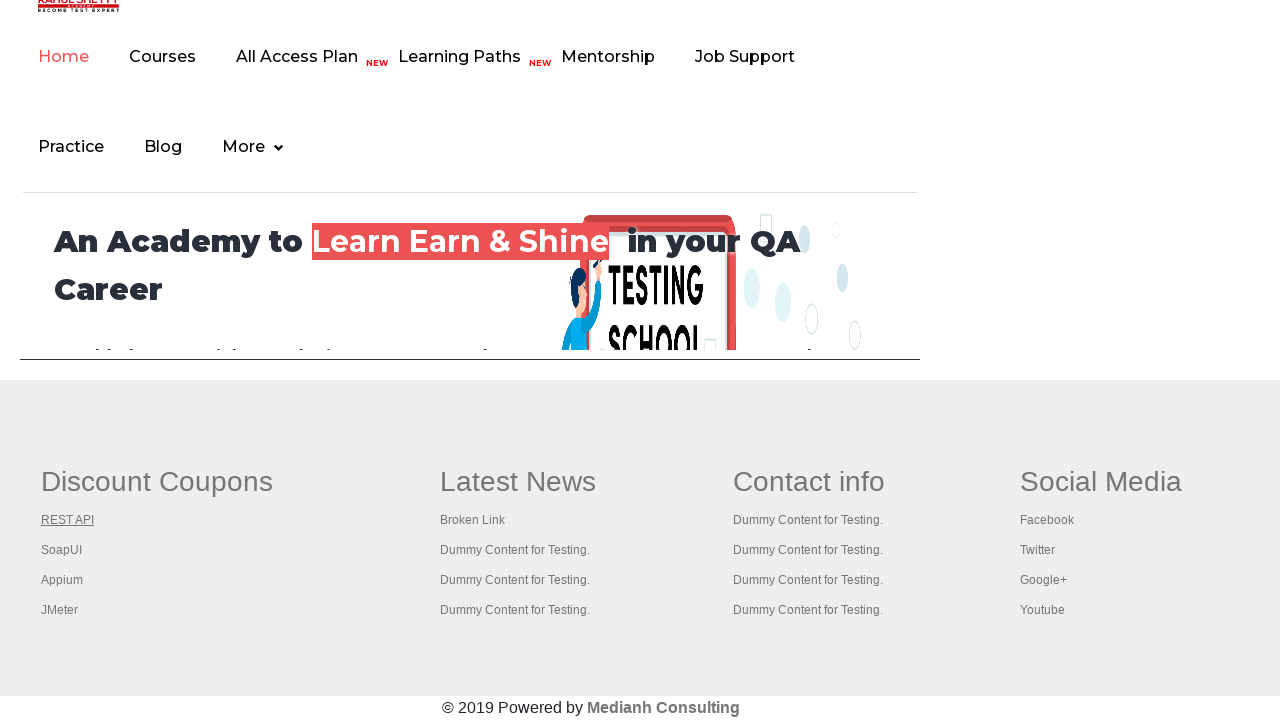

Waited 2 seconds for new tab to open
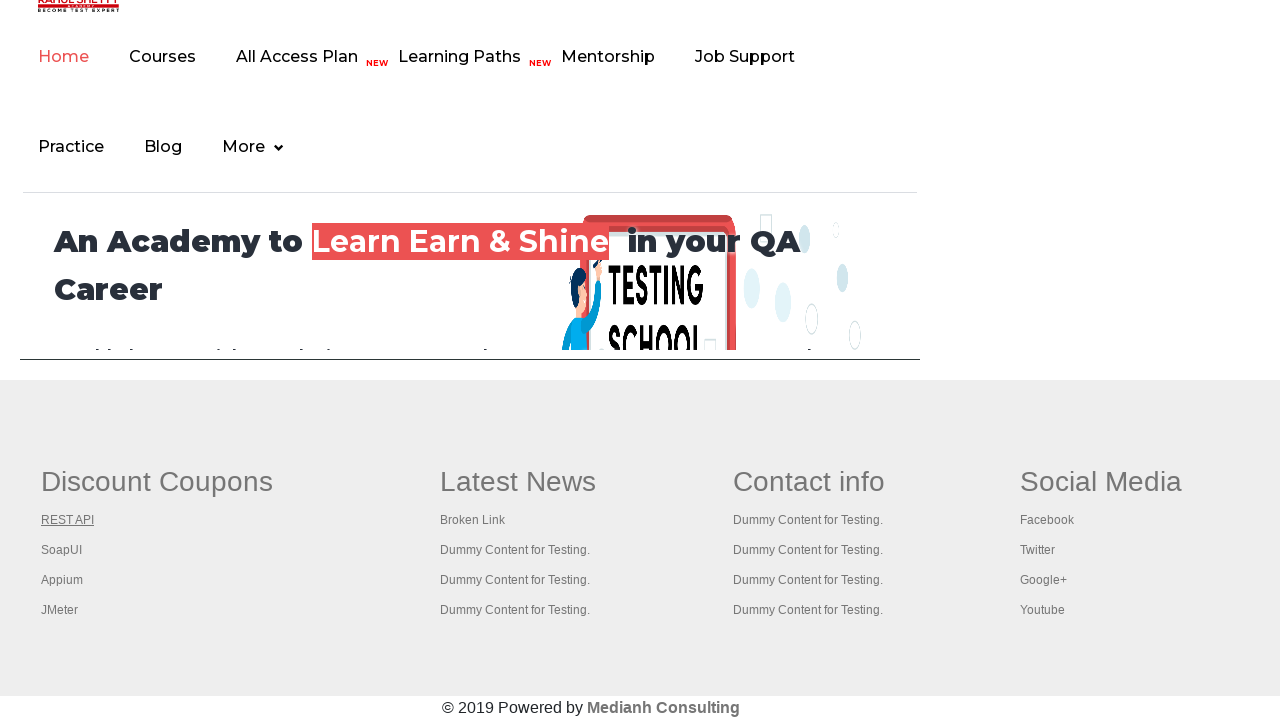

Clicked link 3 with Ctrl+Enter to open in new tab at (62, 550) on xpath=//table/tbody/tr/td[1]/ul >> a >> nth=2
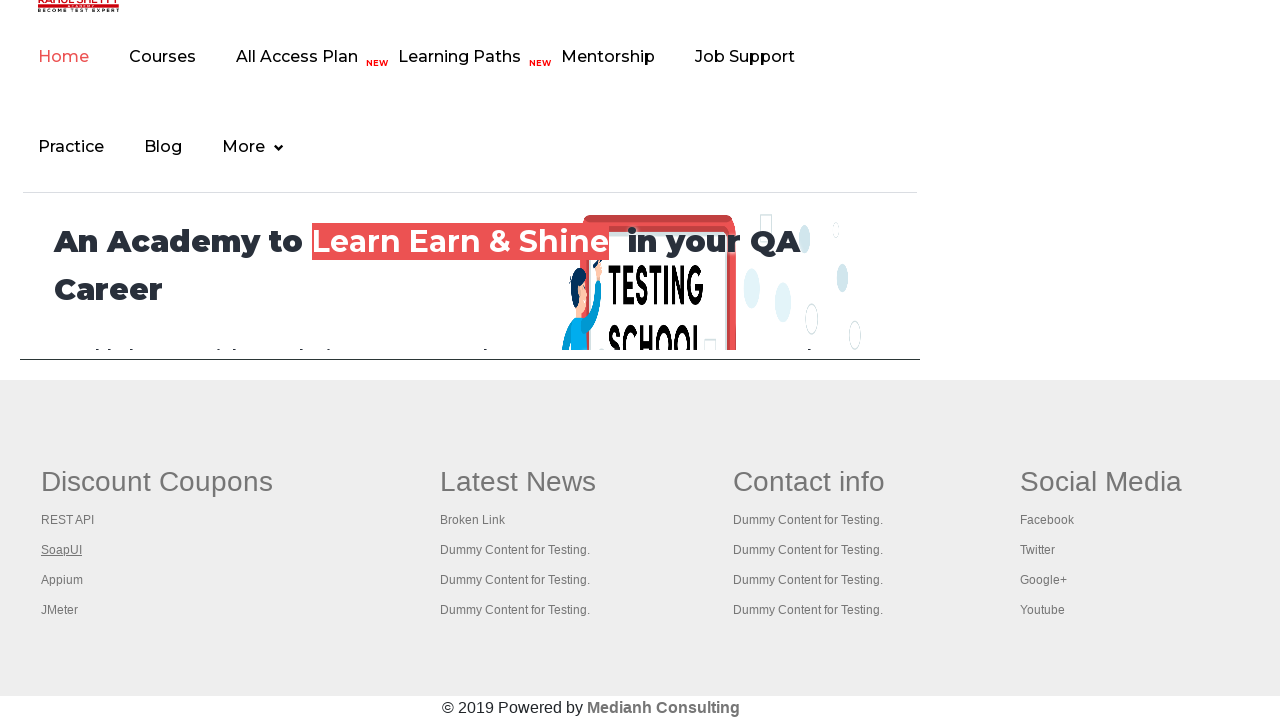

Waited 2 seconds for new tab to open
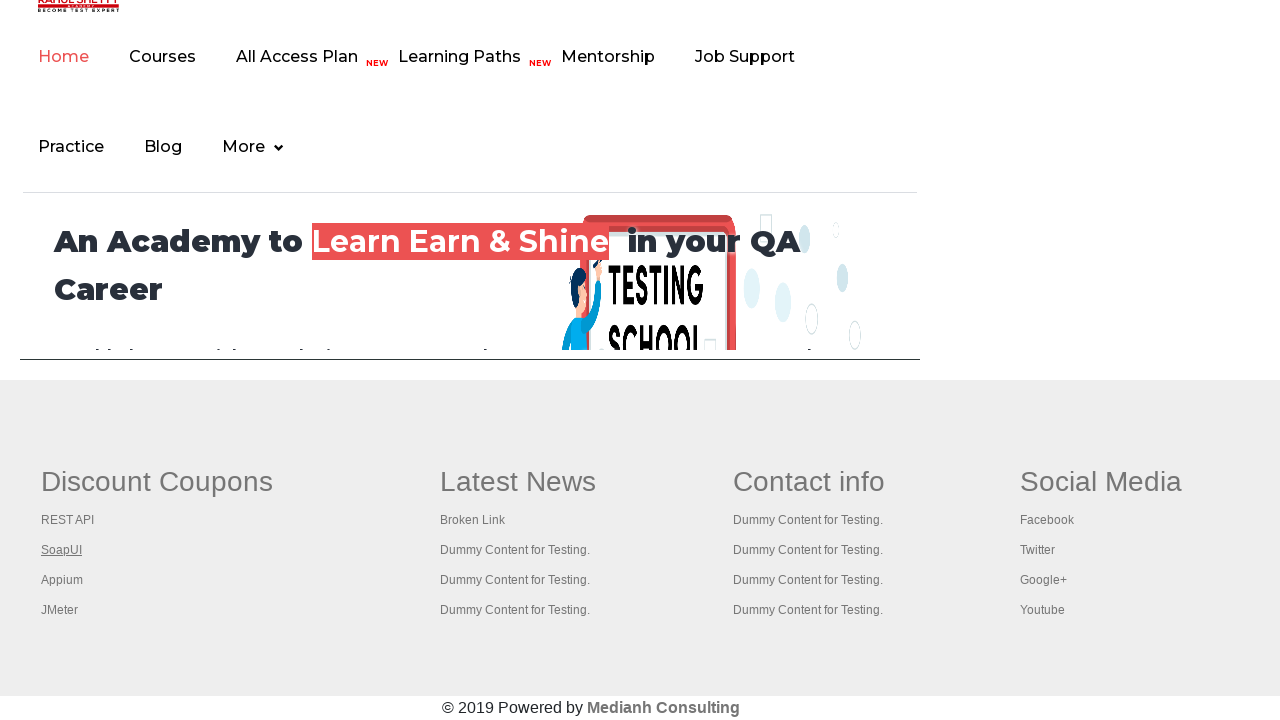

Clicked link 4 with Ctrl+Enter to open in new tab at (62, 580) on xpath=//table/tbody/tr/td[1]/ul >> a >> nth=3
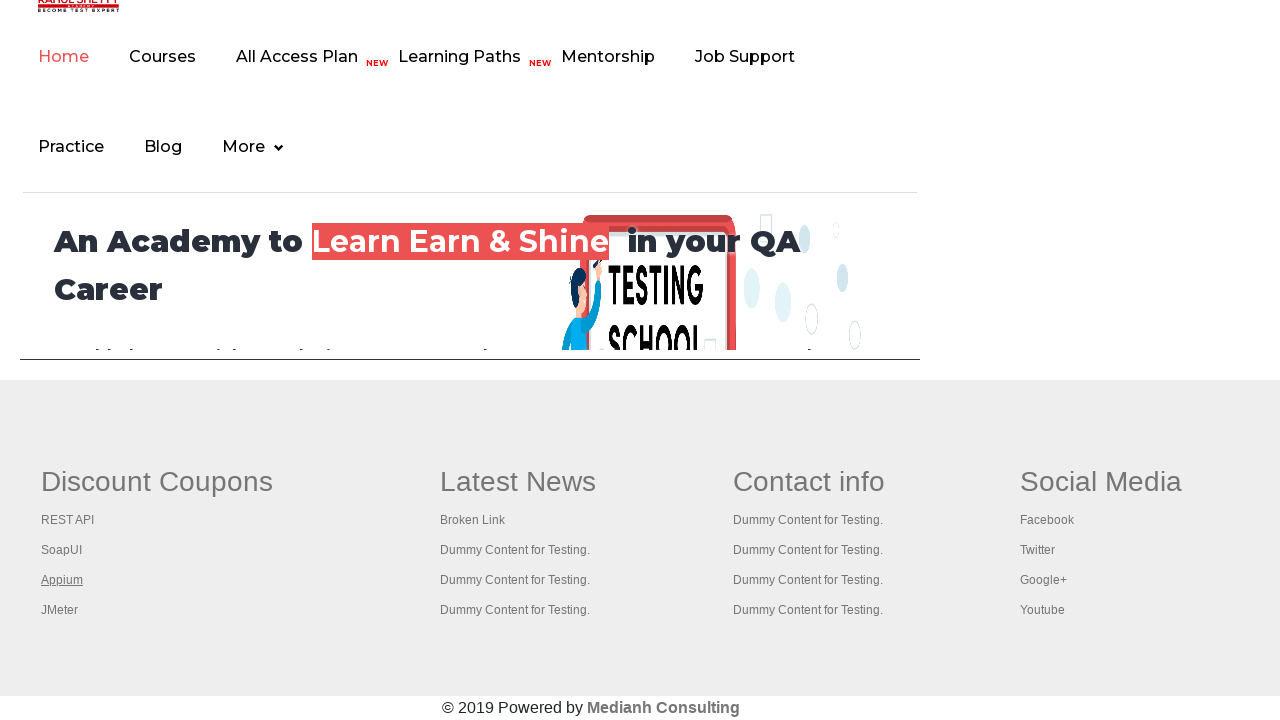

Waited 2 seconds for new tab to open
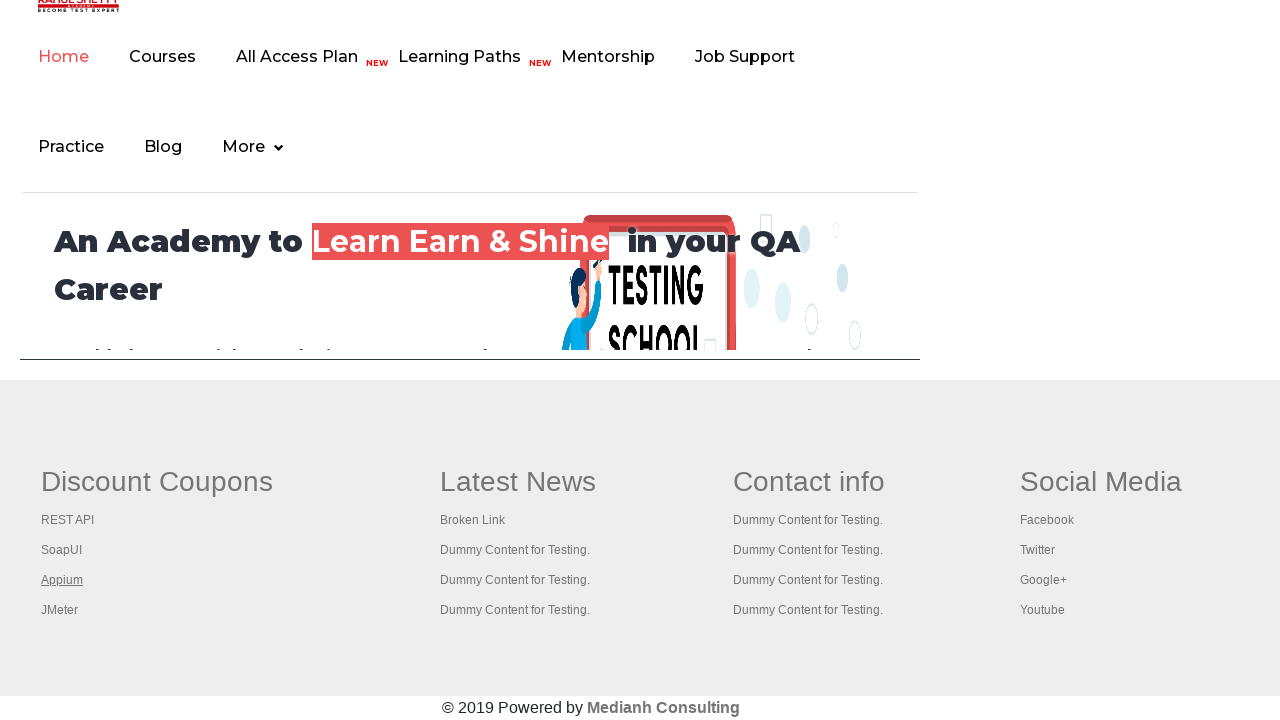

Clicked link 5 with Ctrl+Enter to open in new tab at (60, 610) on xpath=//table/tbody/tr/td[1]/ul >> a >> nth=4
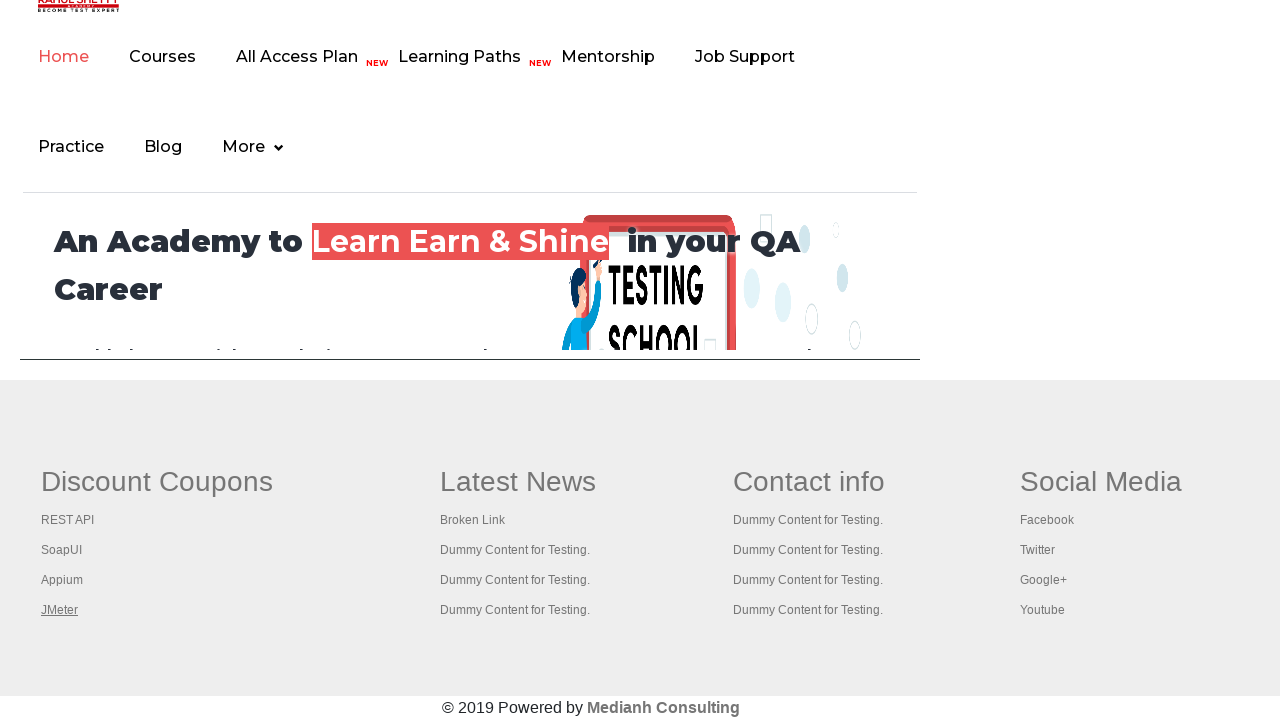

Waited 2 seconds for new tab to open
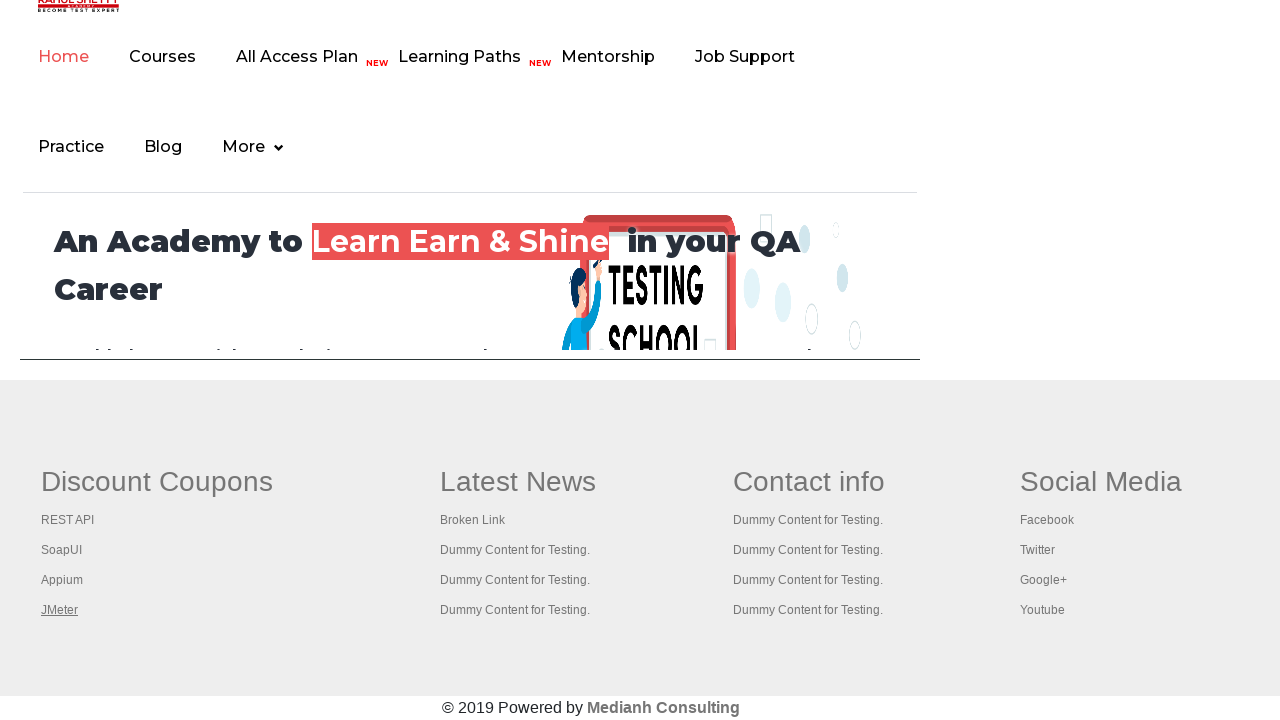

Retrieved all 6 open tabs from context
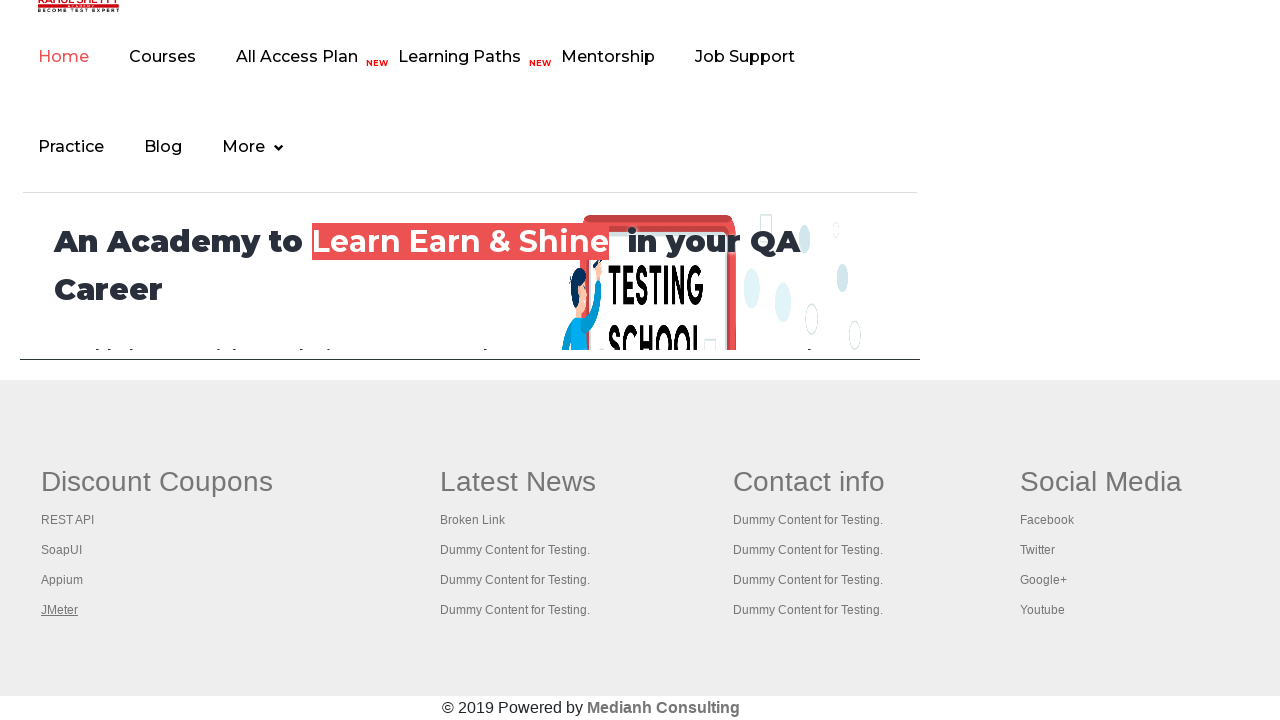

Accessed tab with title: Practice Page
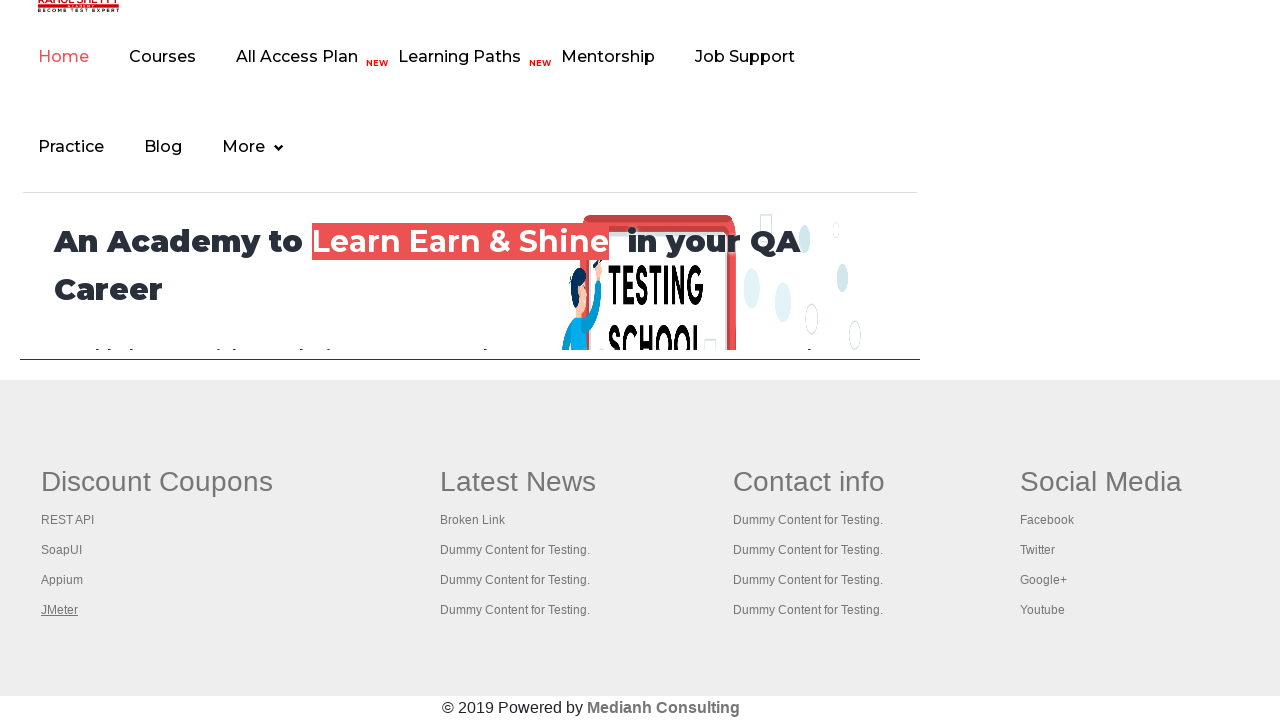

Accessed tab with title: Practice Page
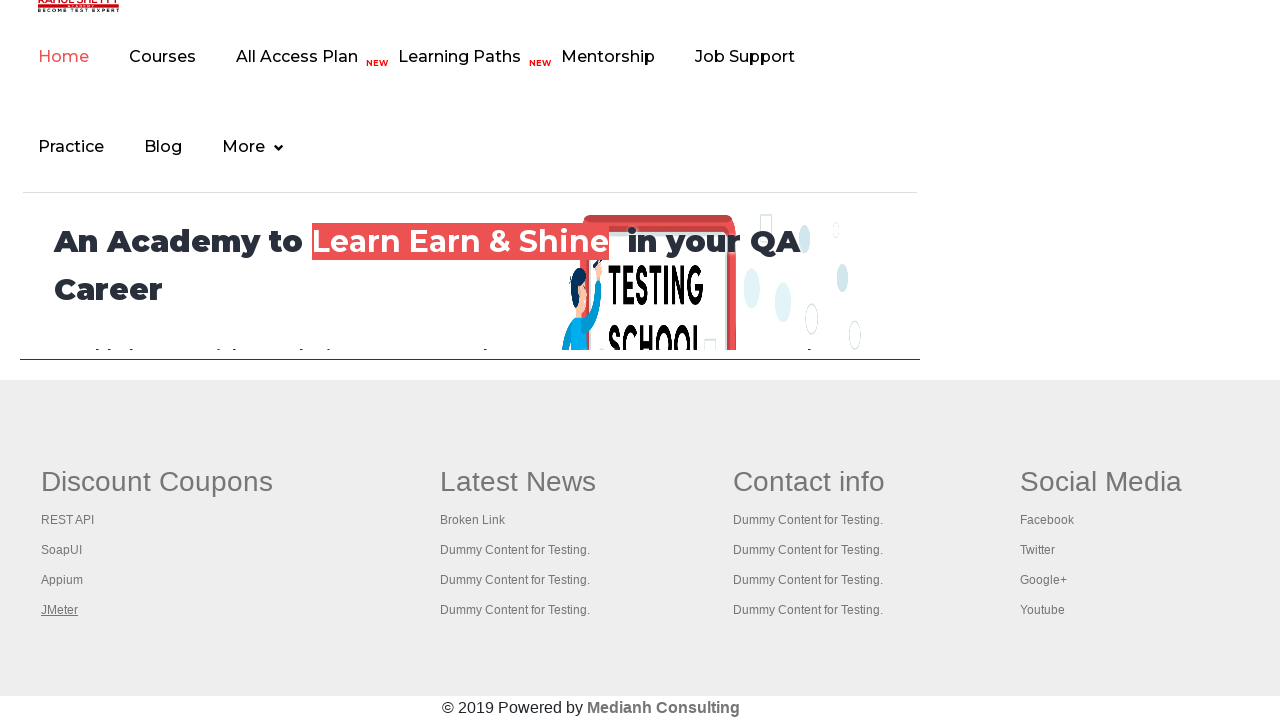

Accessed tab with title: REST API Tutorial
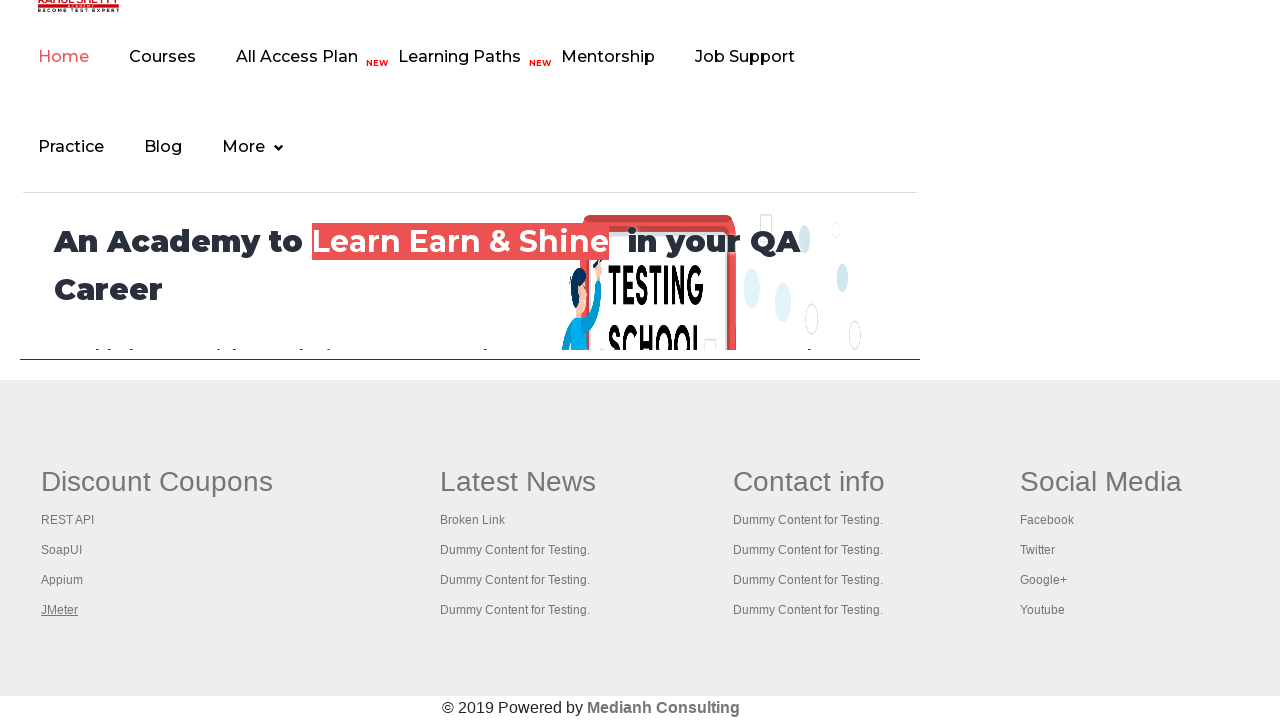

Accessed tab with title: The World’s Most Popular API Testing Tool | SoapUI
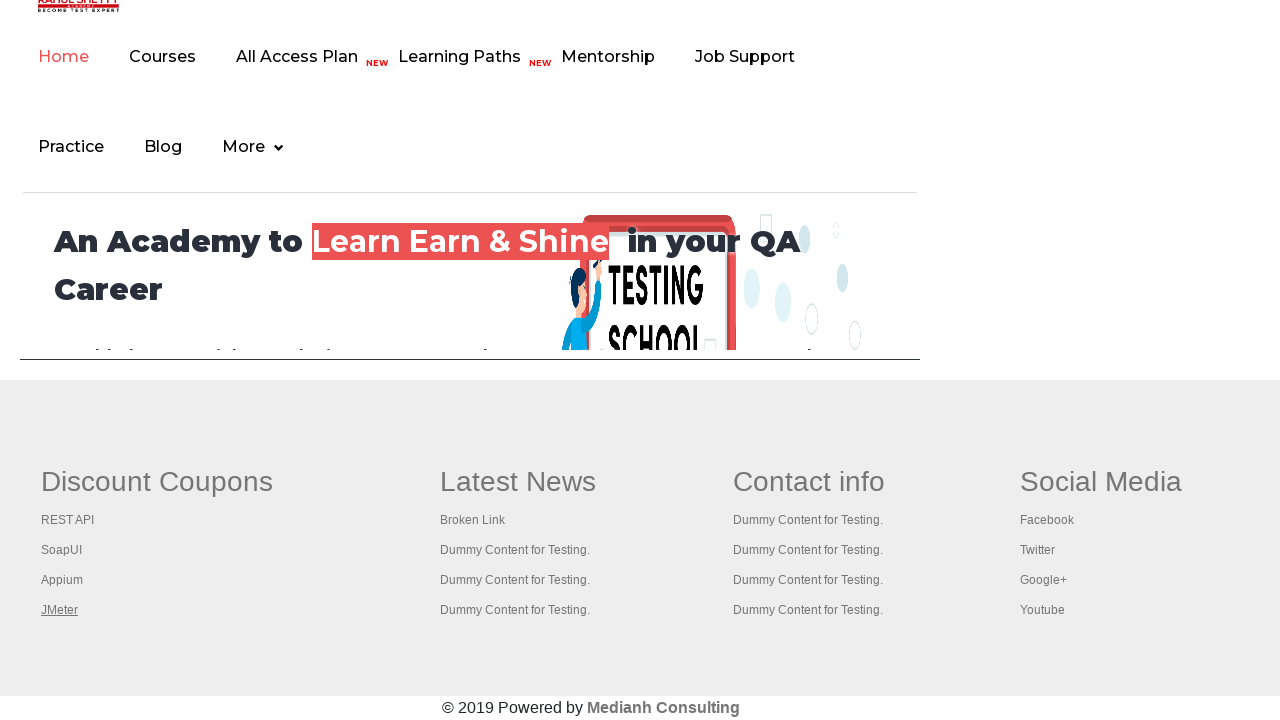

Accessed tab with title: Appium tutorial for Mobile Apps testing | RahulShetty Academy | Rahul
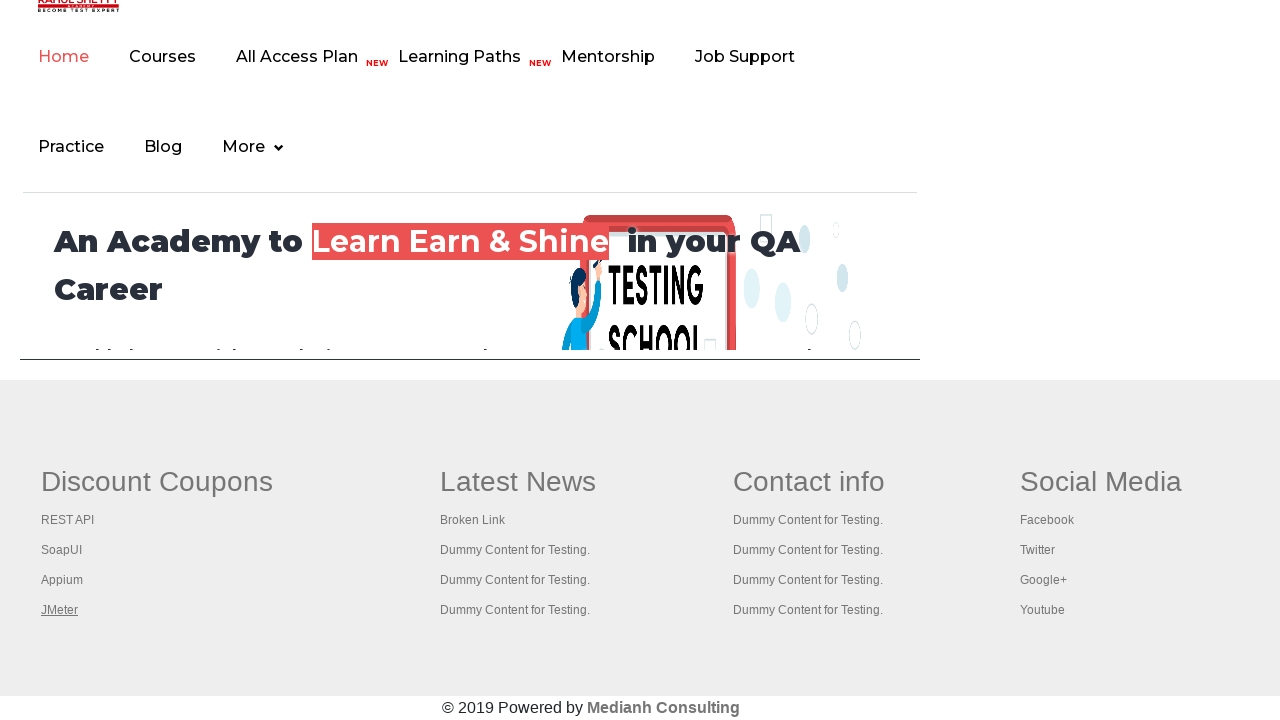

Accessed tab with title: Apache JMeter - Apache JMeter™
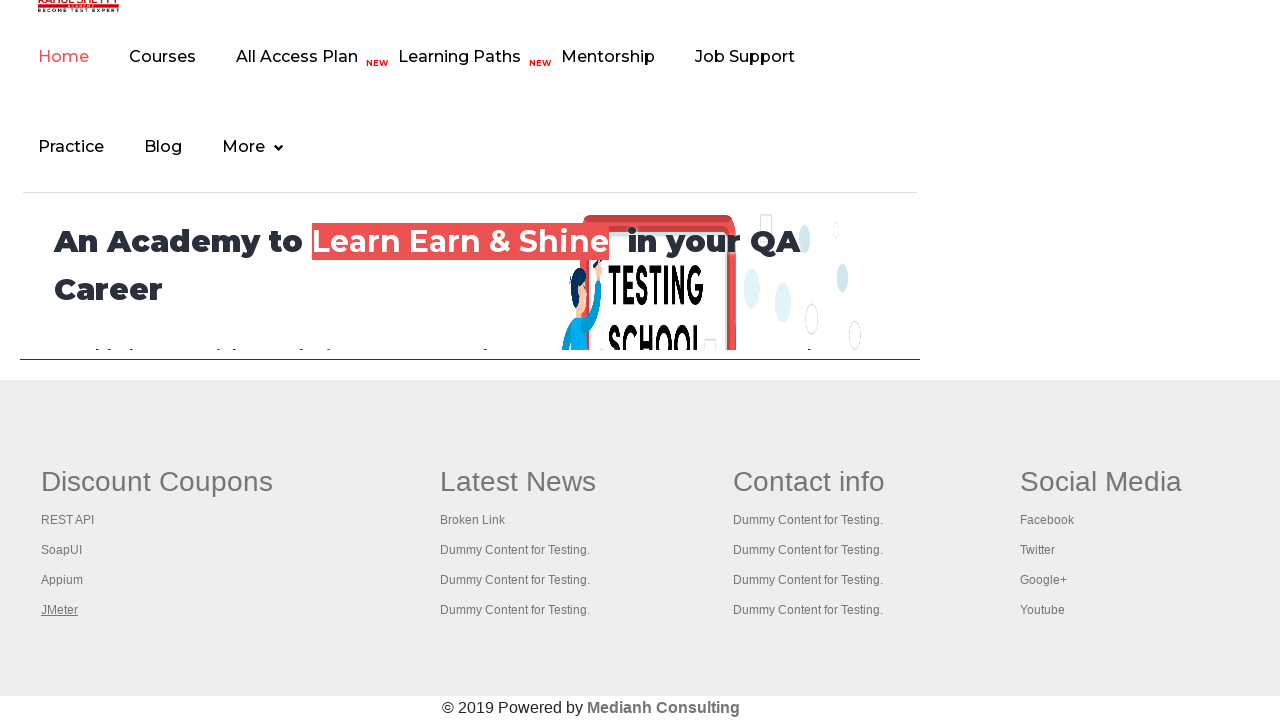

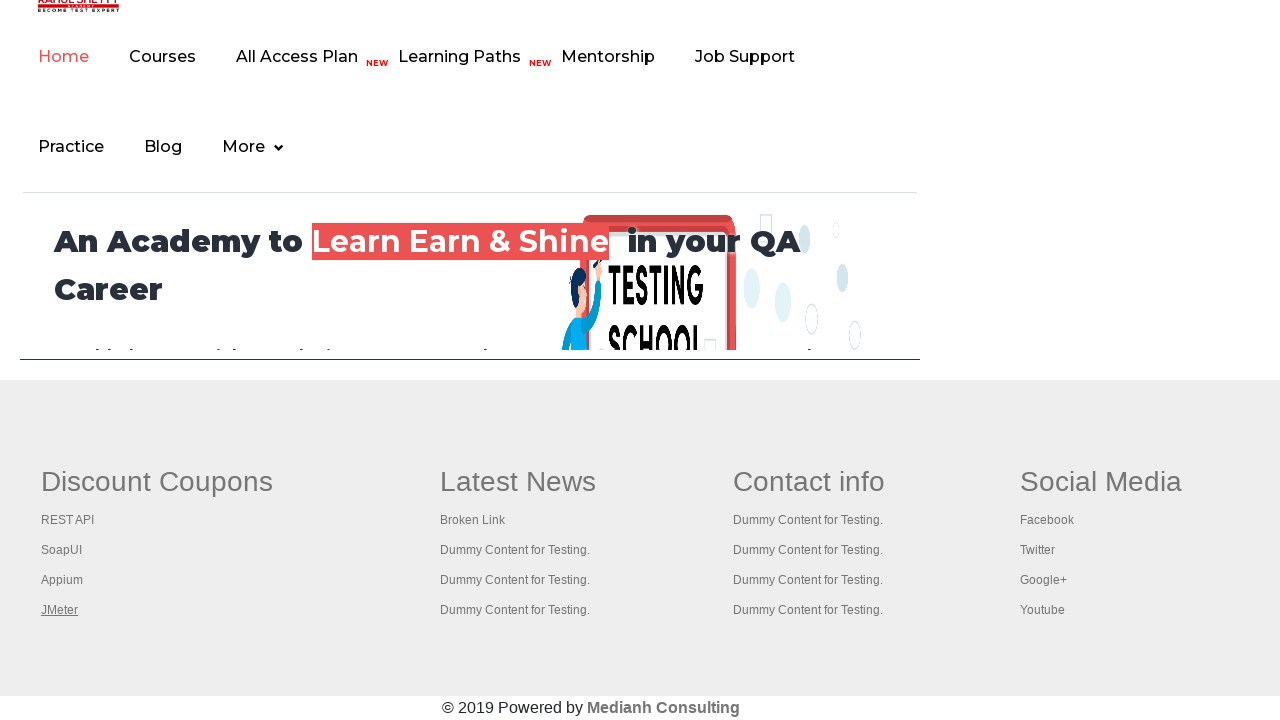